Demonstrates drag and drop functionality by dragging an element from source to destination within an iframe

Starting URL: https://jqueryui.com/droppable

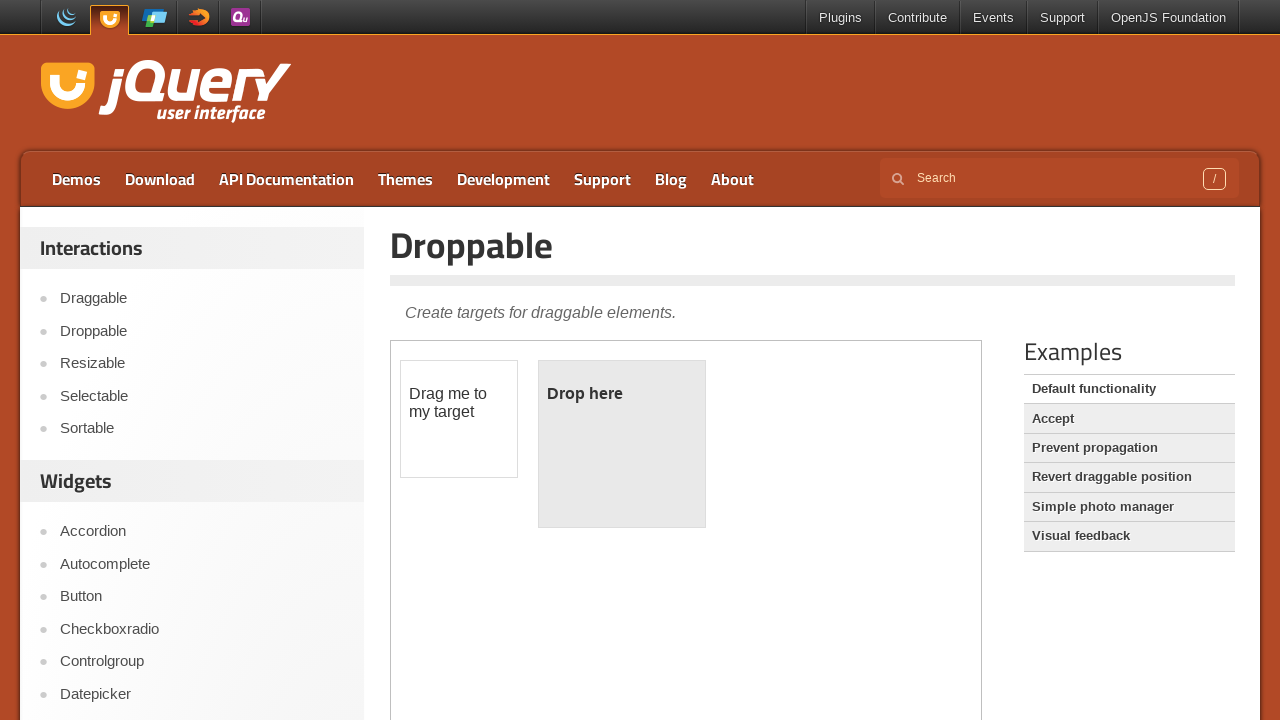

Dragged draggable element to drop zone within iframe at (622, 394)
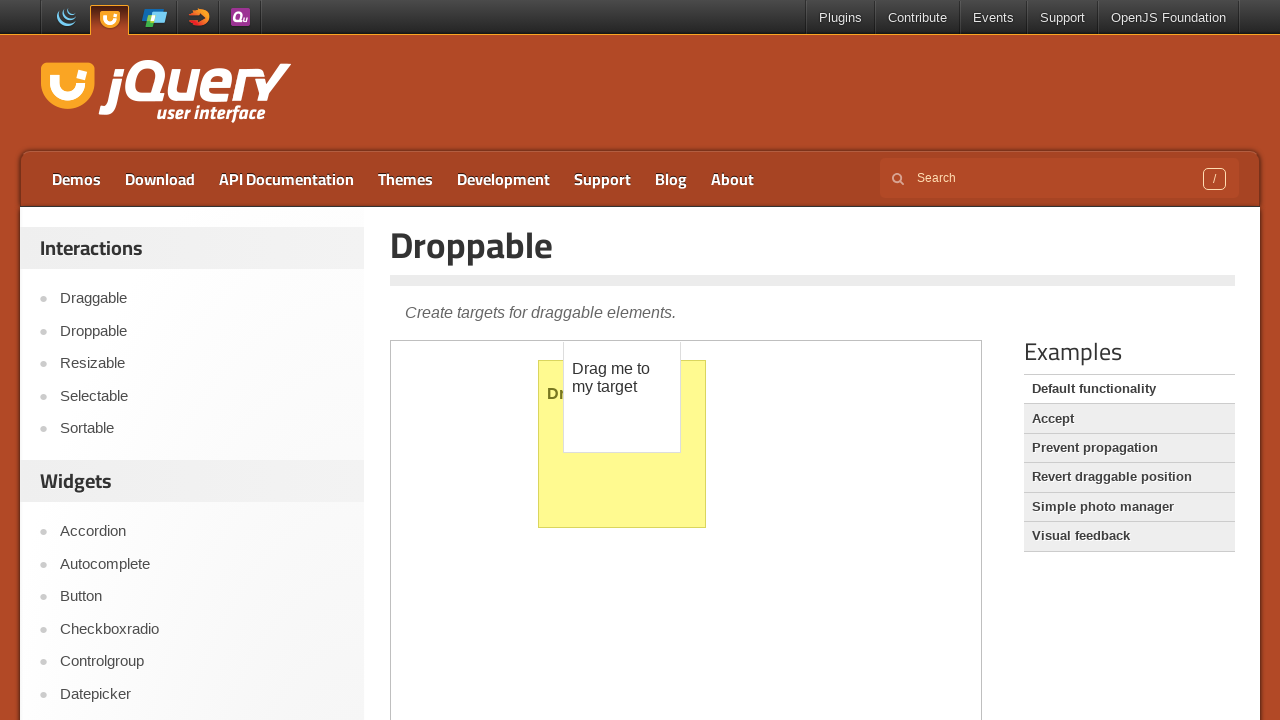

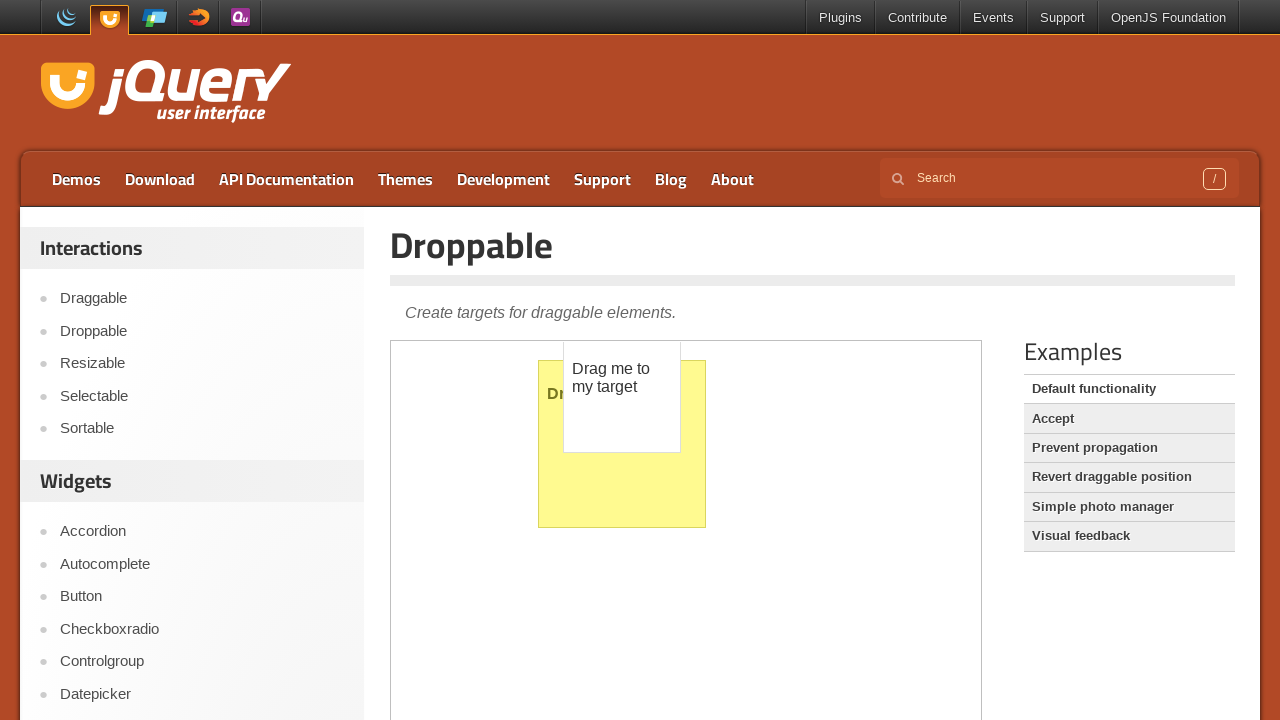